Tests the second FAQ accordion item about ordering multiple scooters

Starting URL: https://qa-scooter.praktikum-services.ru/

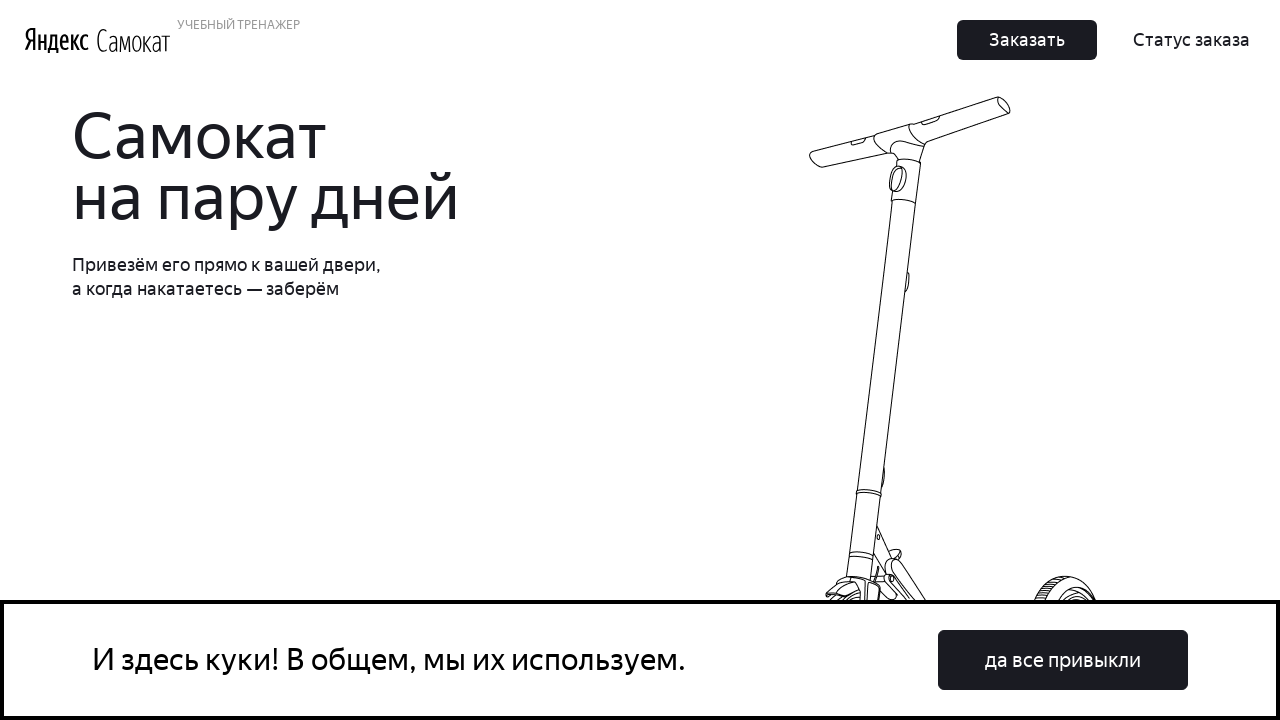

Scrolled to FAQ accordion heading for second item (ordering multiple scooters)
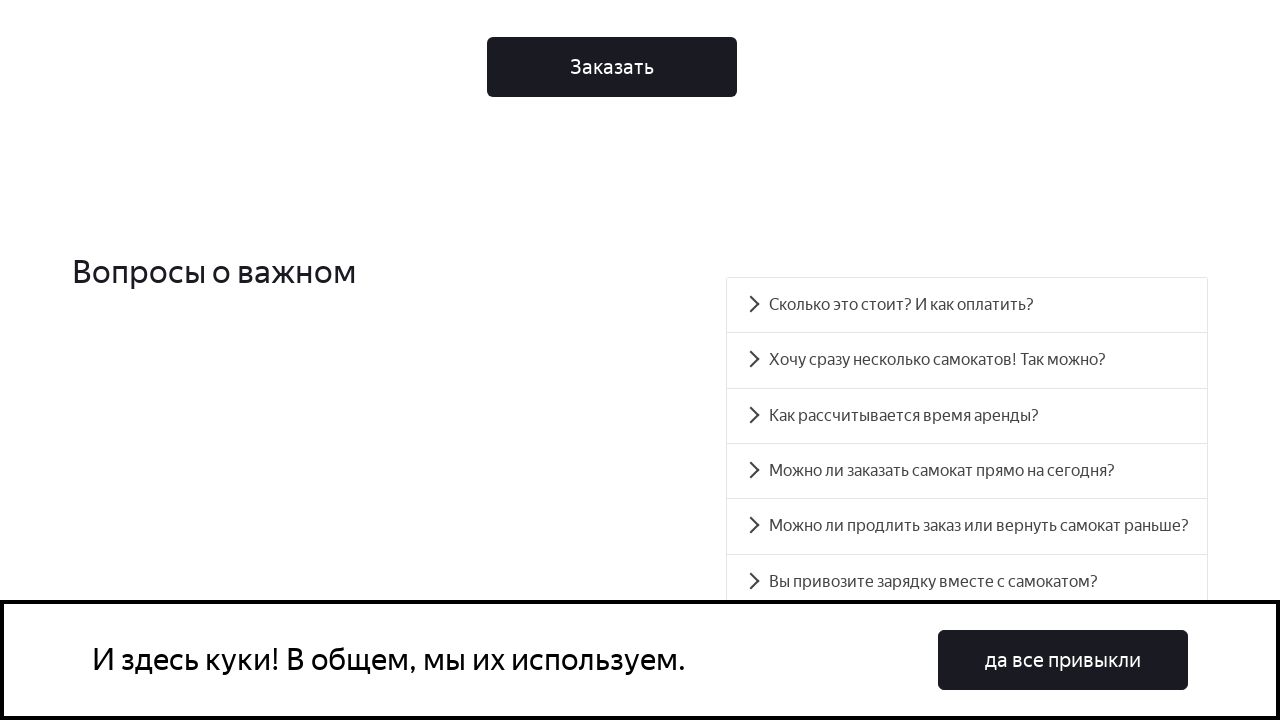

Clicked accordion heading to expand second FAQ item at (967, 360) on #accordion__heading-1
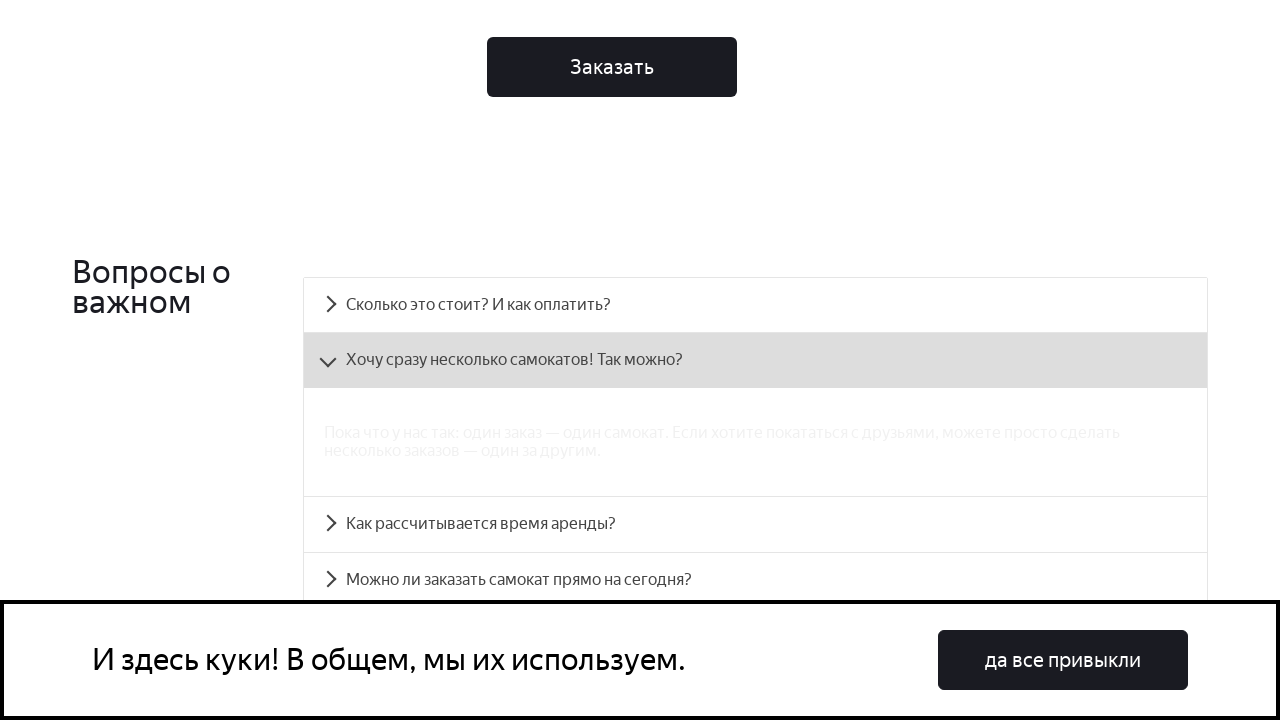

Accordion panel content became visible
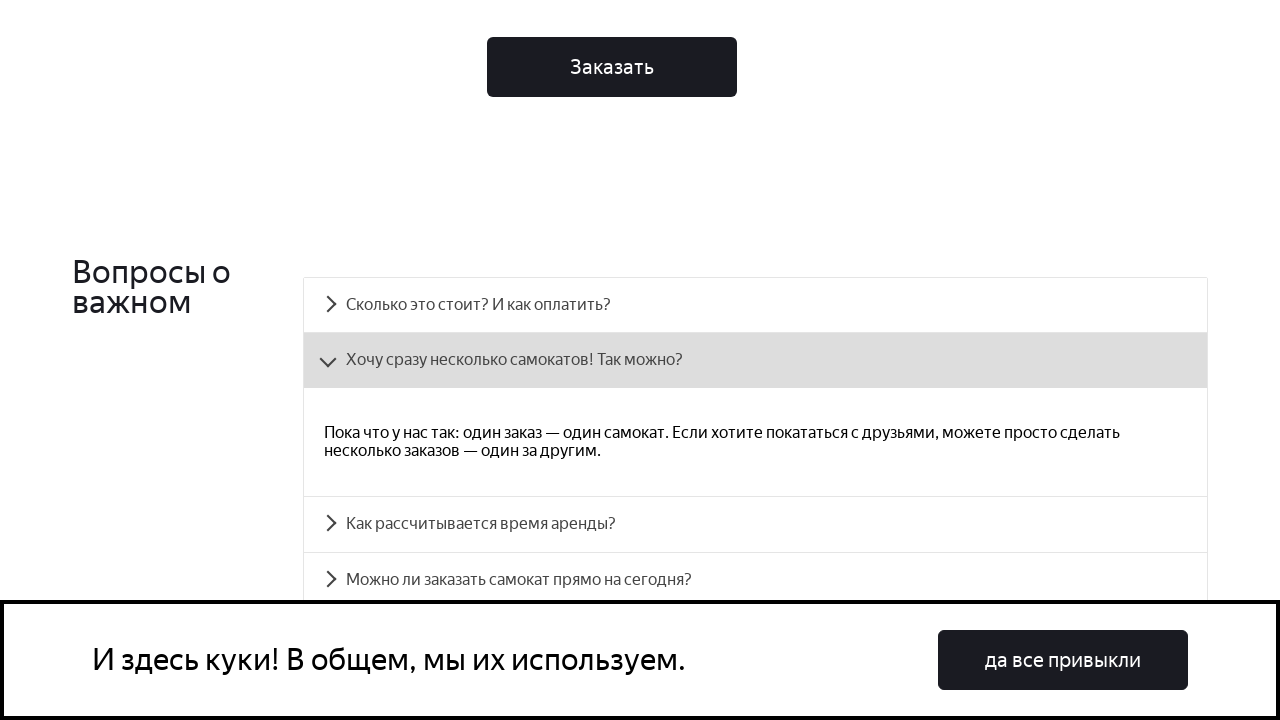

Verified FAQ text matches expected content about ordering multiple scooters
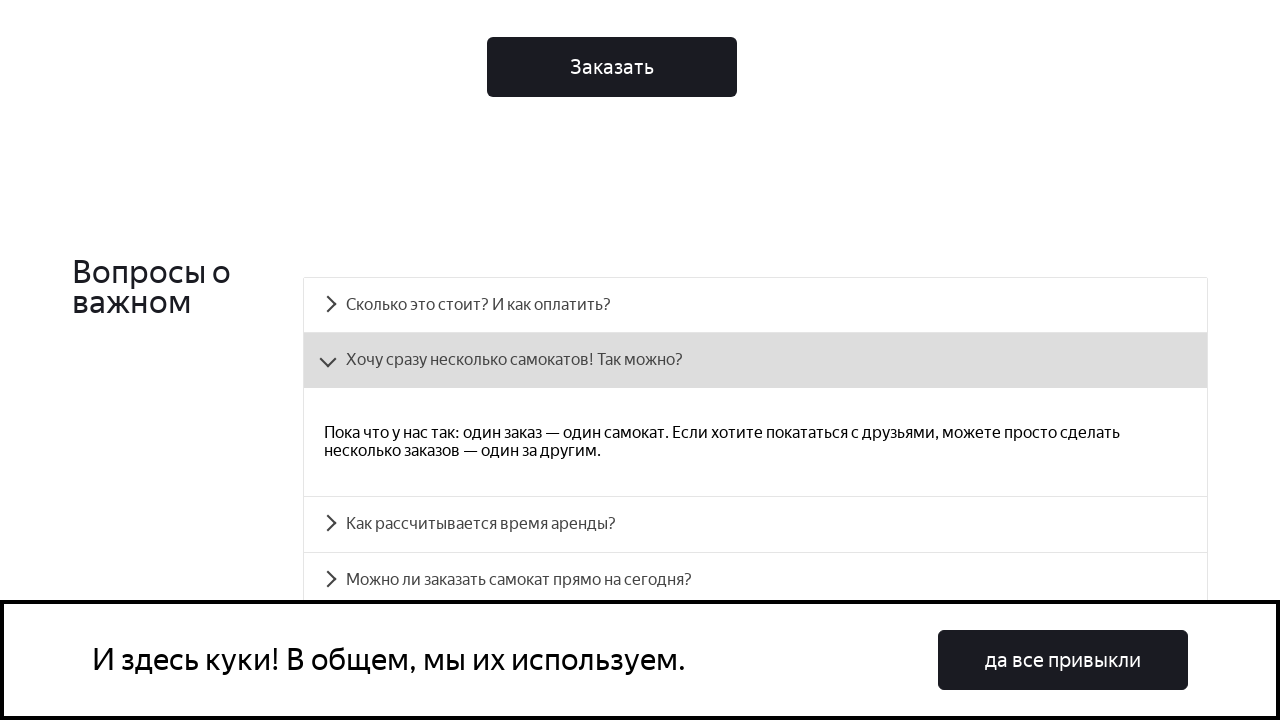

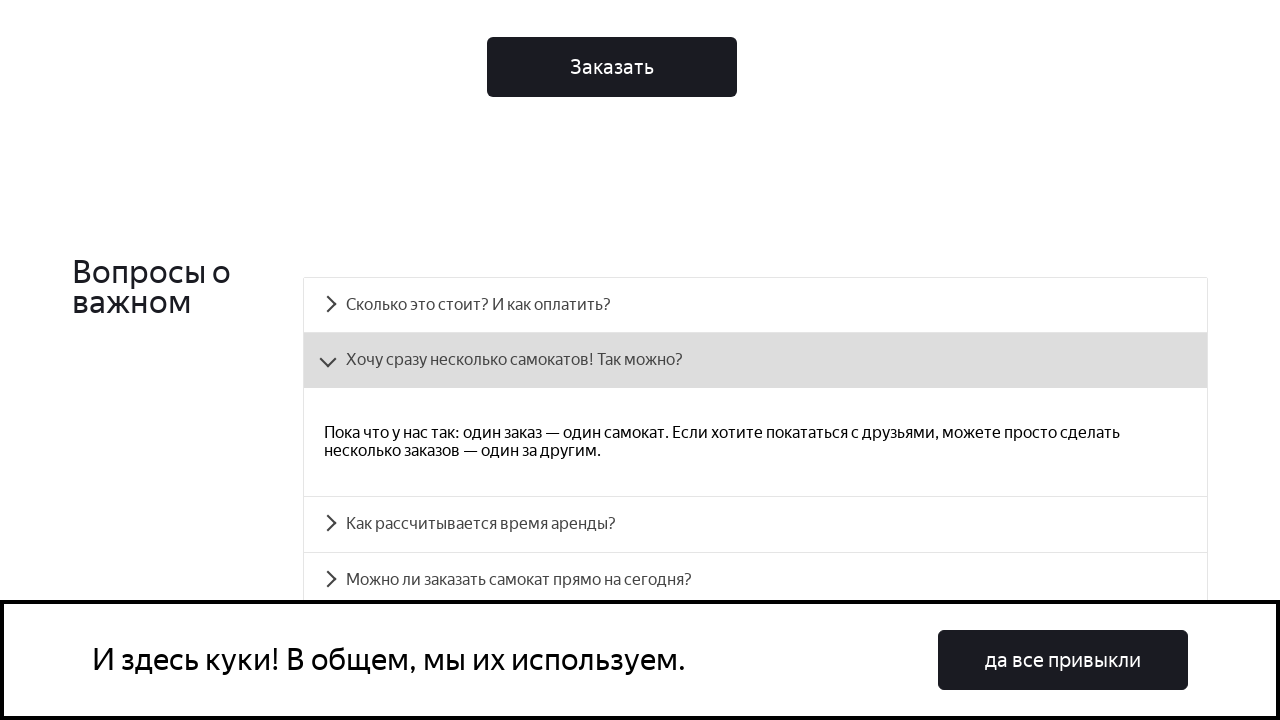